Navigates to a dynamic table page and clicks on a button after waiting for it to be clickable

Starting URL: https://practice.expandtesting.com/dynamic-table

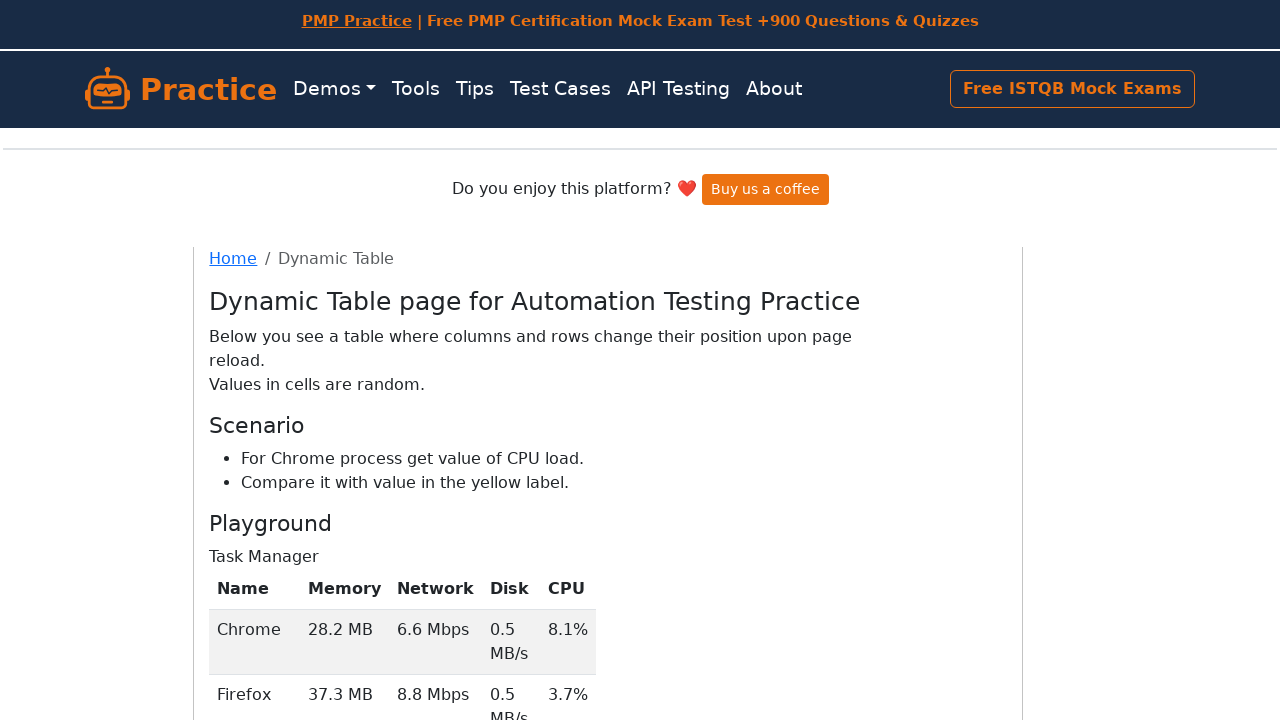

Waited for the button to become visible
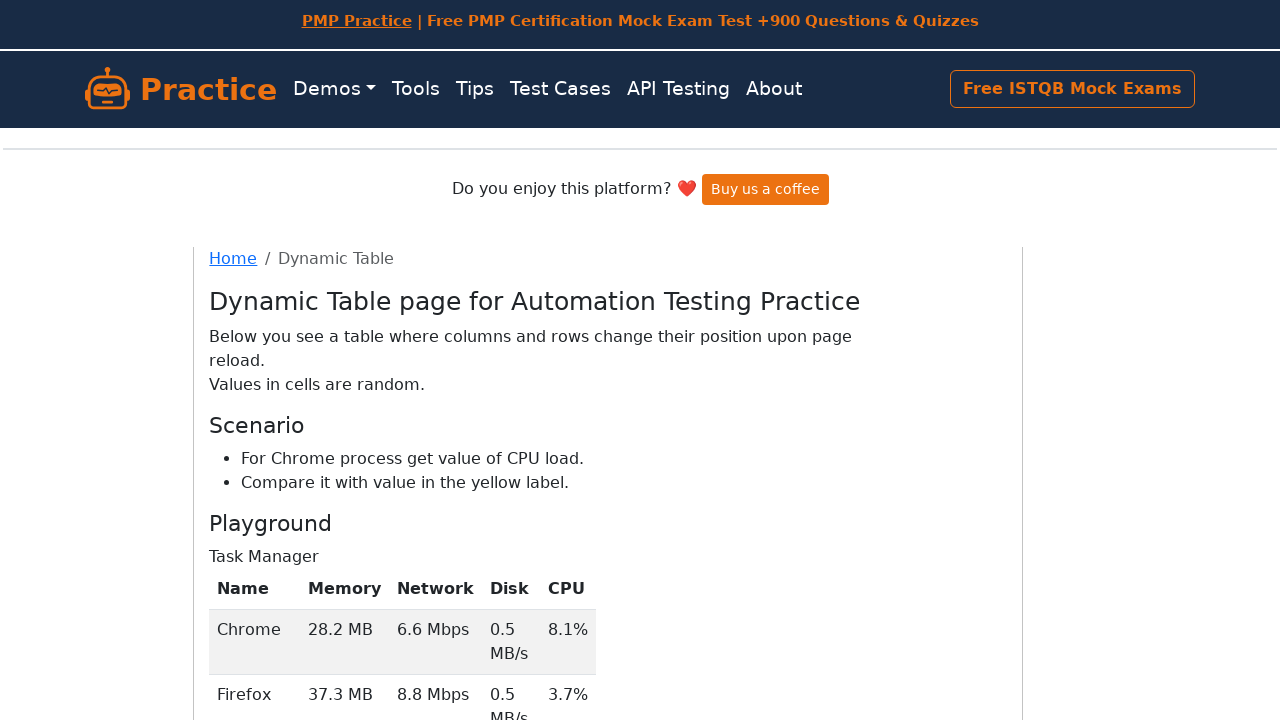

Clicked the button after it became clickable at (1072, 89) on xpath=//a[@class='btn btn-sut d-lg-inline-block my-2 my-md-0 ms-md-3']
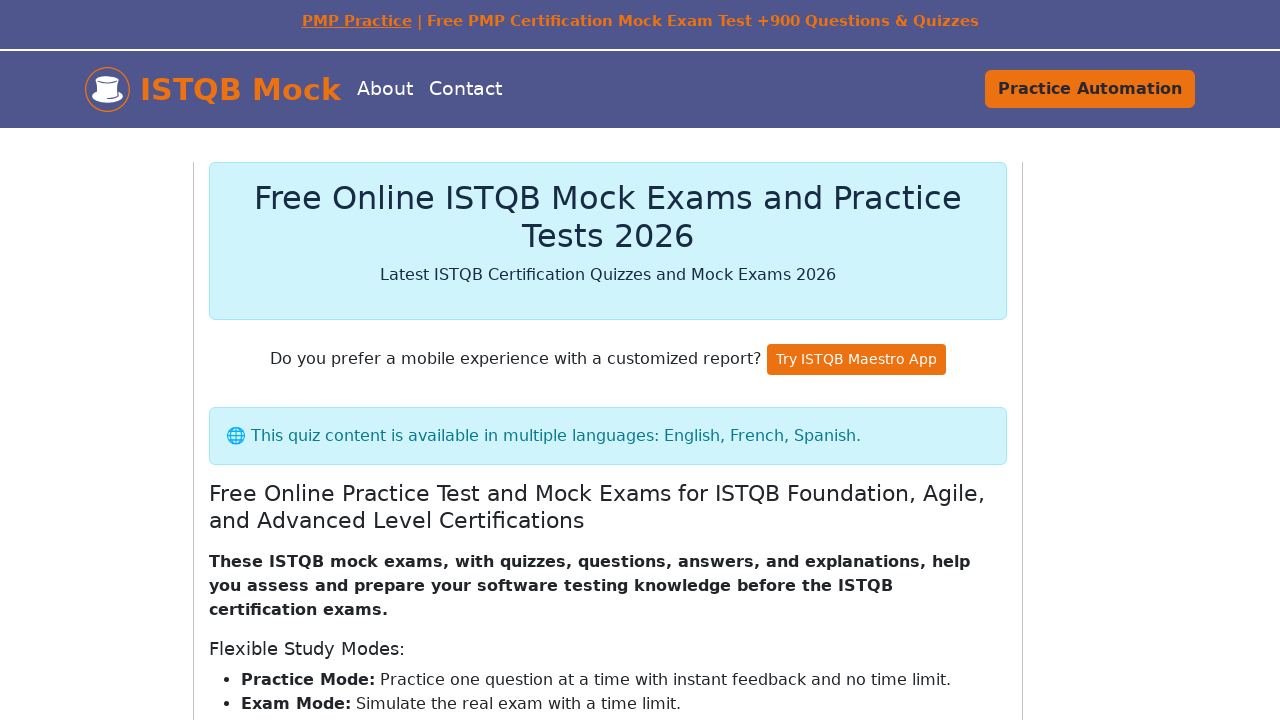

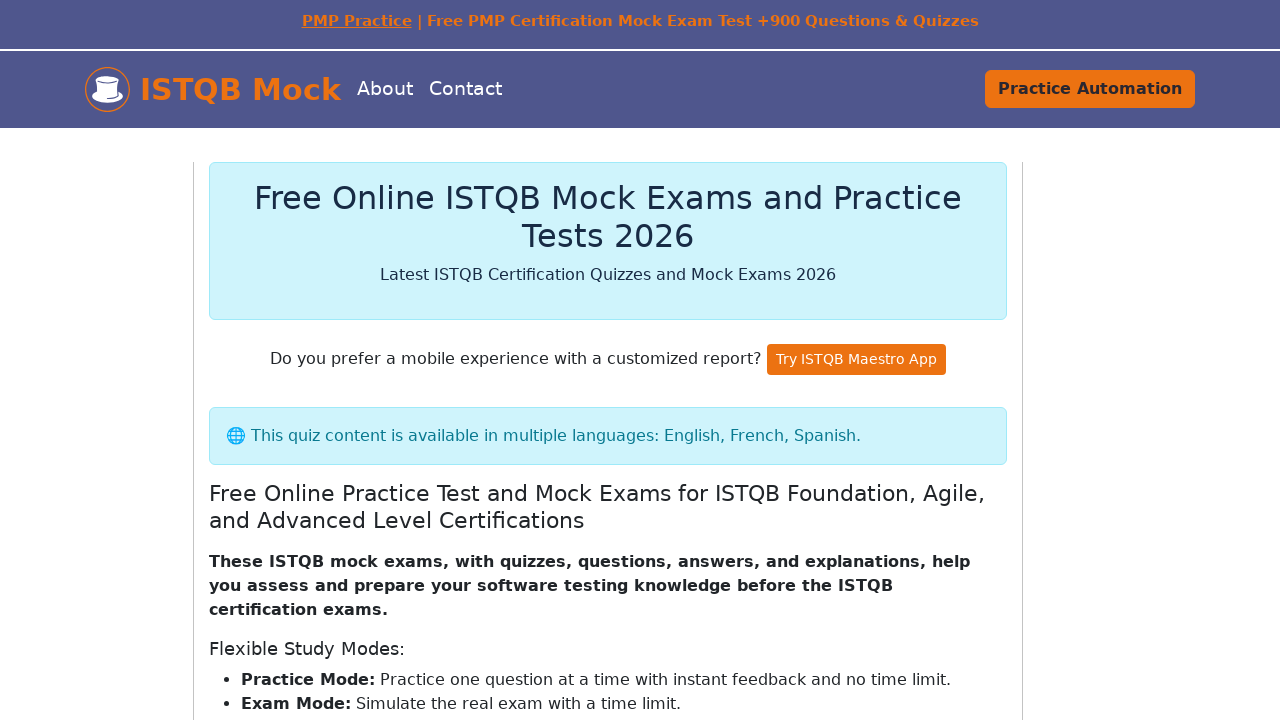